Tests dropdown menu functionality by clicking to open the dropdown and selecting the autocomplete option

Starting URL: https://formy-project.herokuapp.com/dropdown

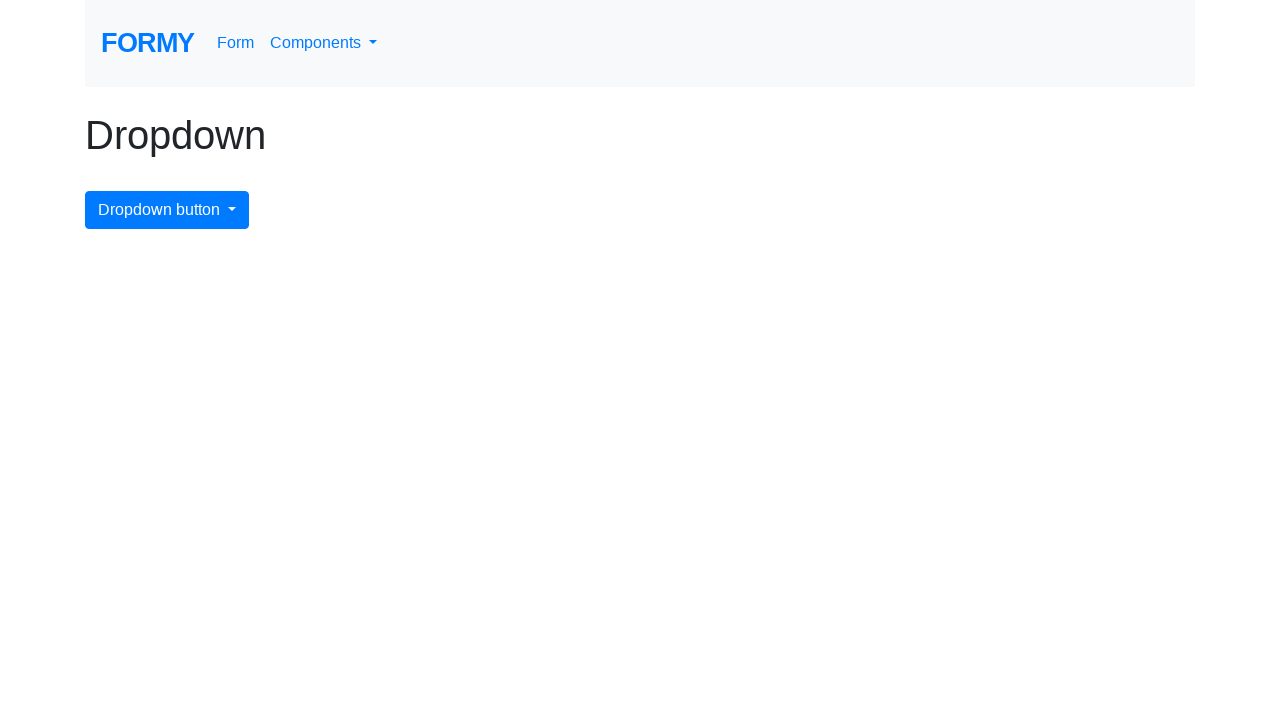

Clicked dropdown menu button to open it at (167, 210) on #dropdownMenuButton
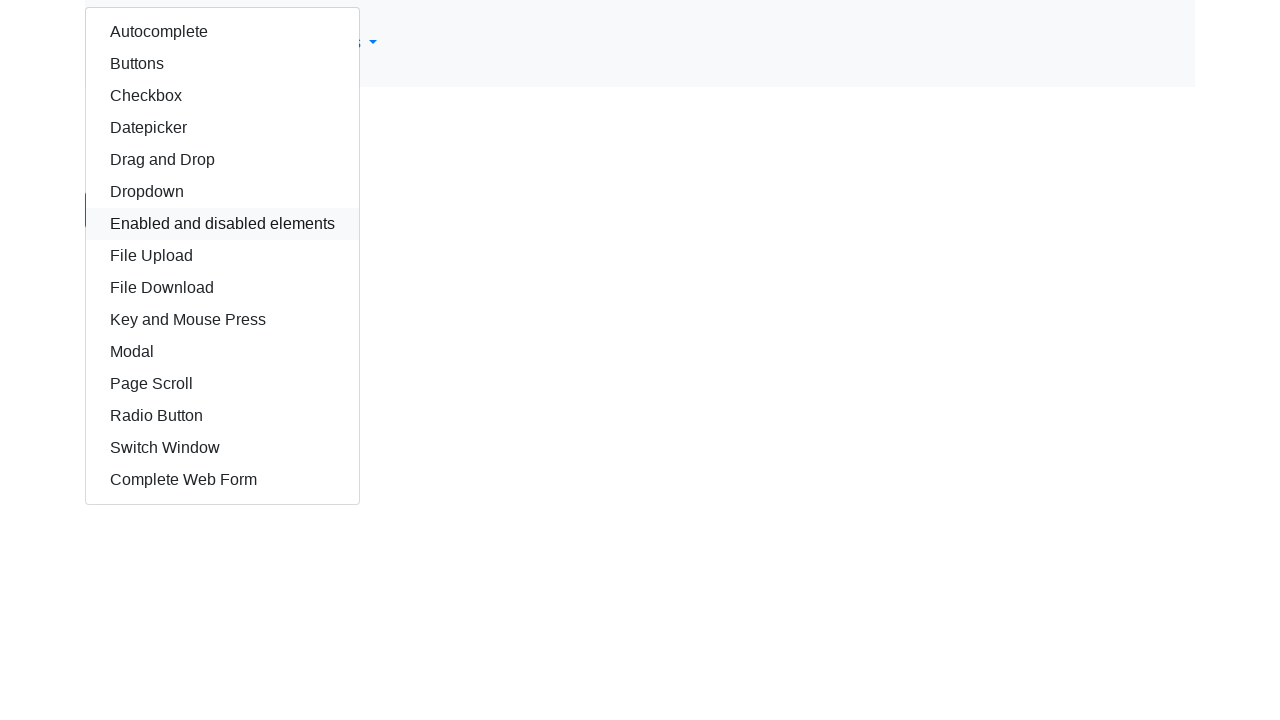

Selected autocomplete option from dropdown at (222, 32) on #autocomplete
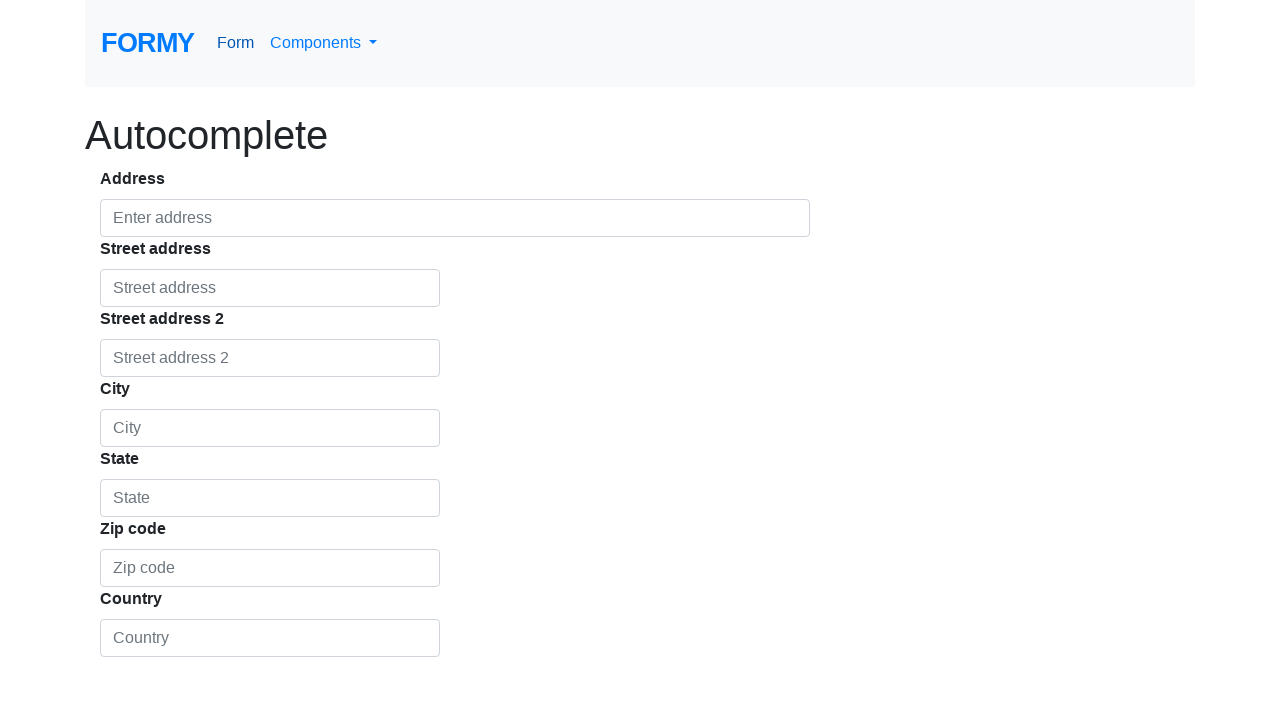

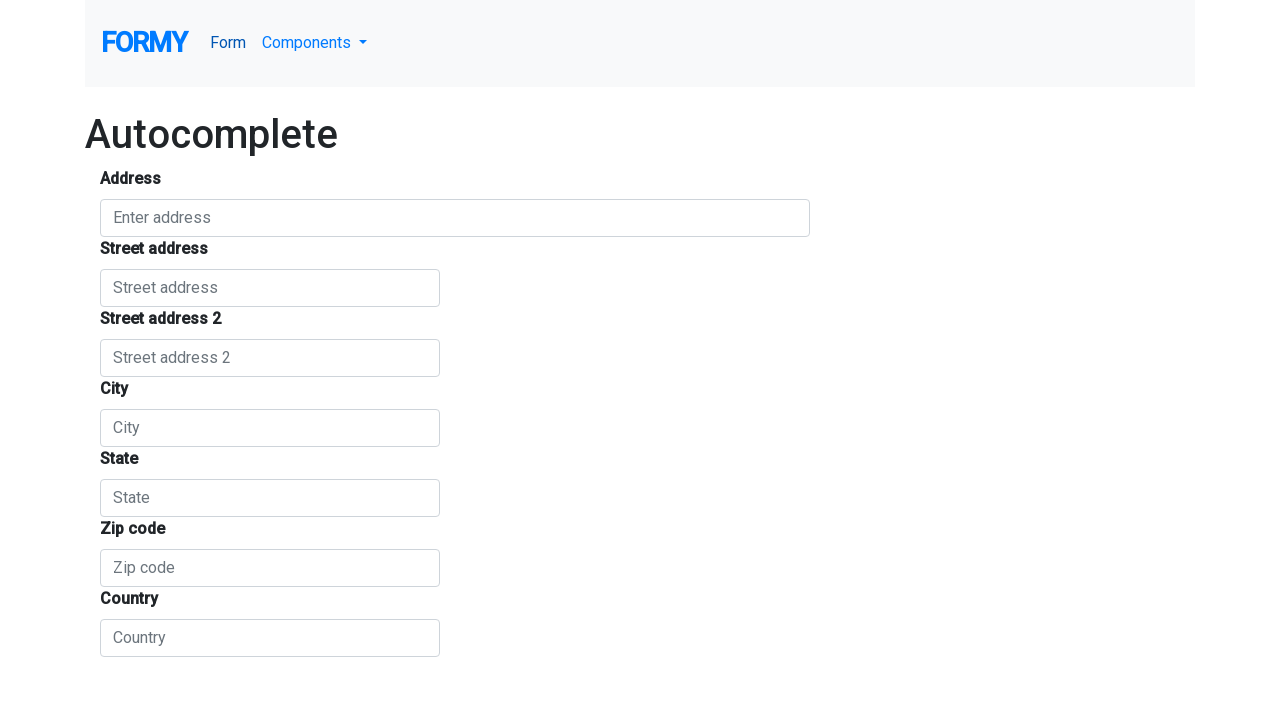